Tests keyboard key press functionality by sending Space and Left arrow keys to an input field and verifying the detected key press is displayed correctly

Starting URL: http://the-internet.herokuapp.com/key_presses

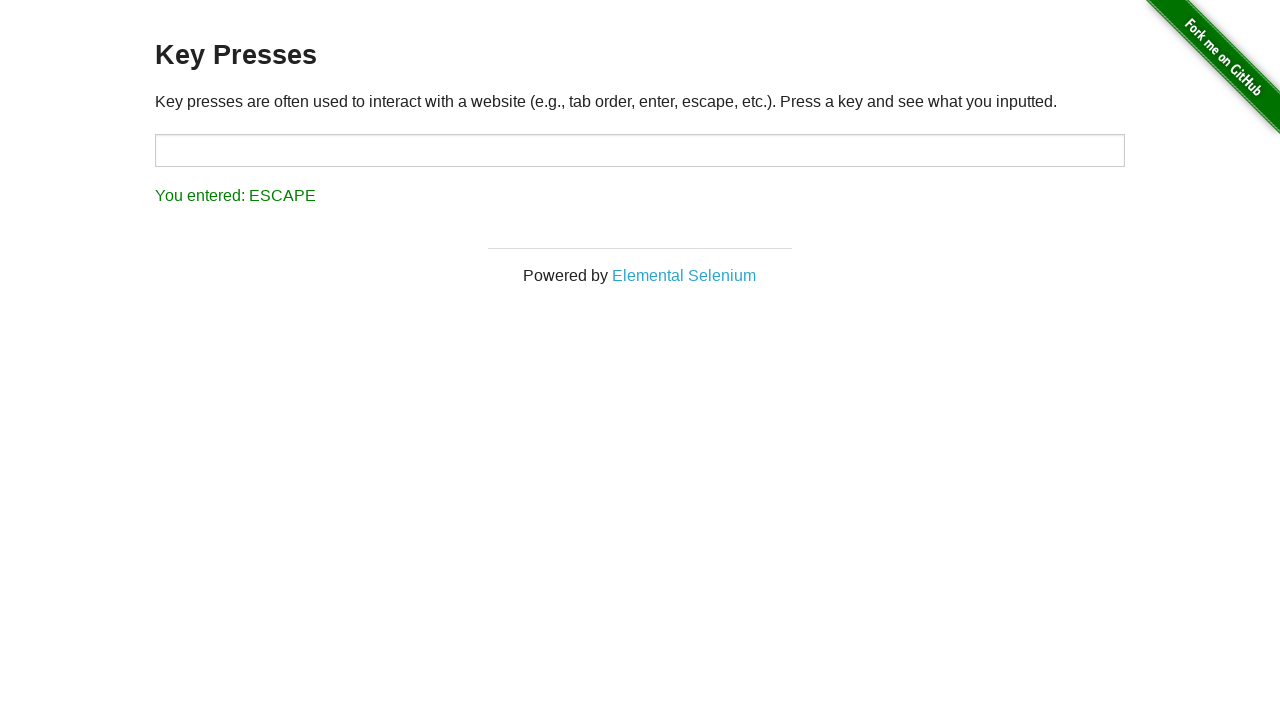

Pressed Space key on target input field on #target
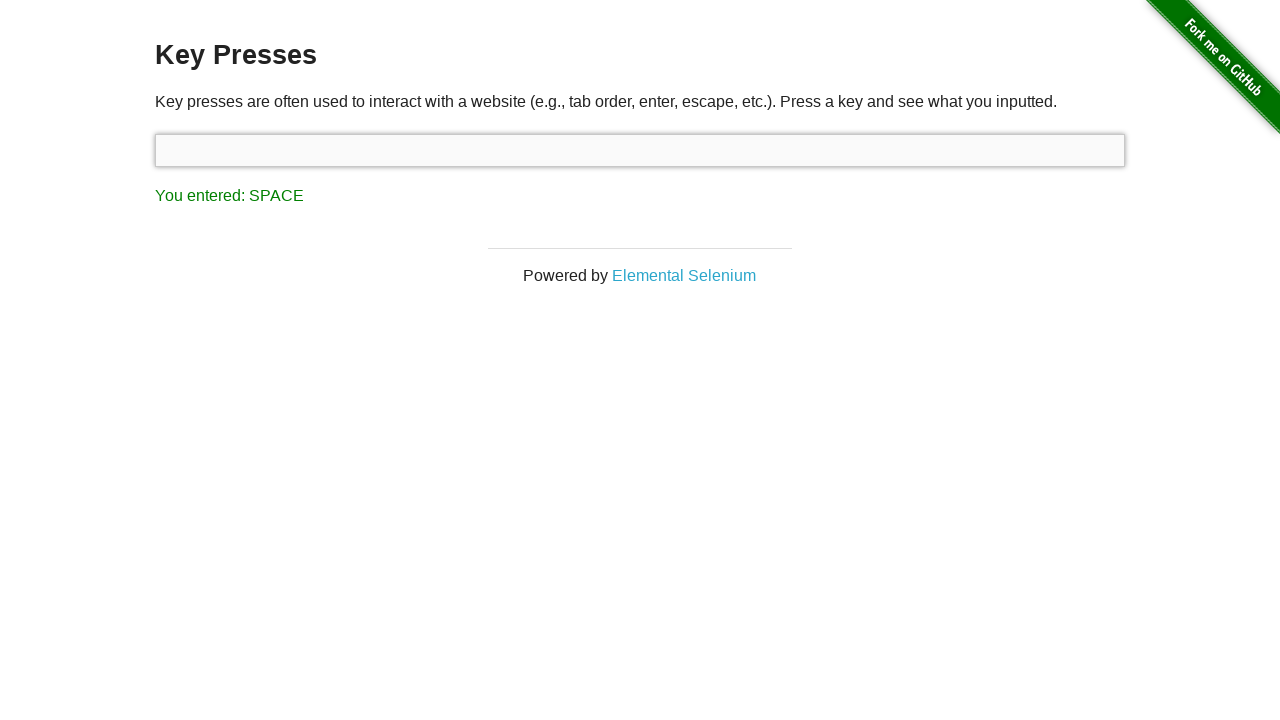

Verified Space key press was detected and displayed
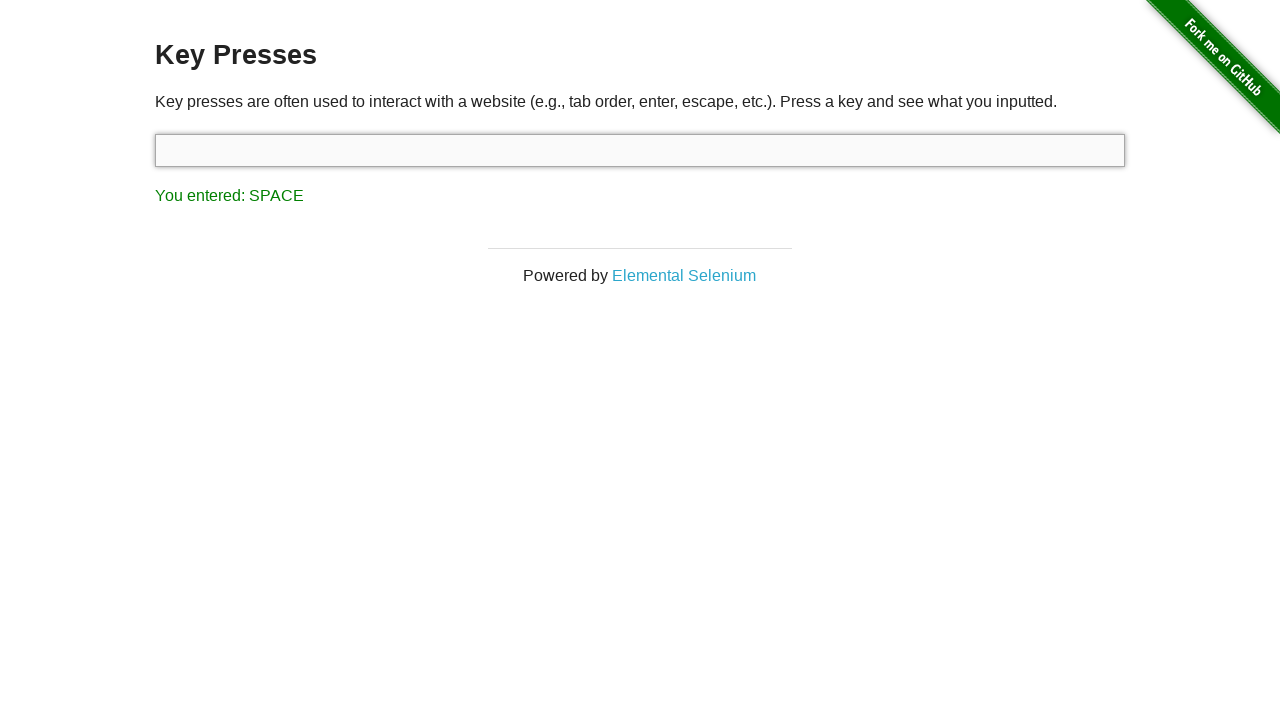

Pressed Left arrow key
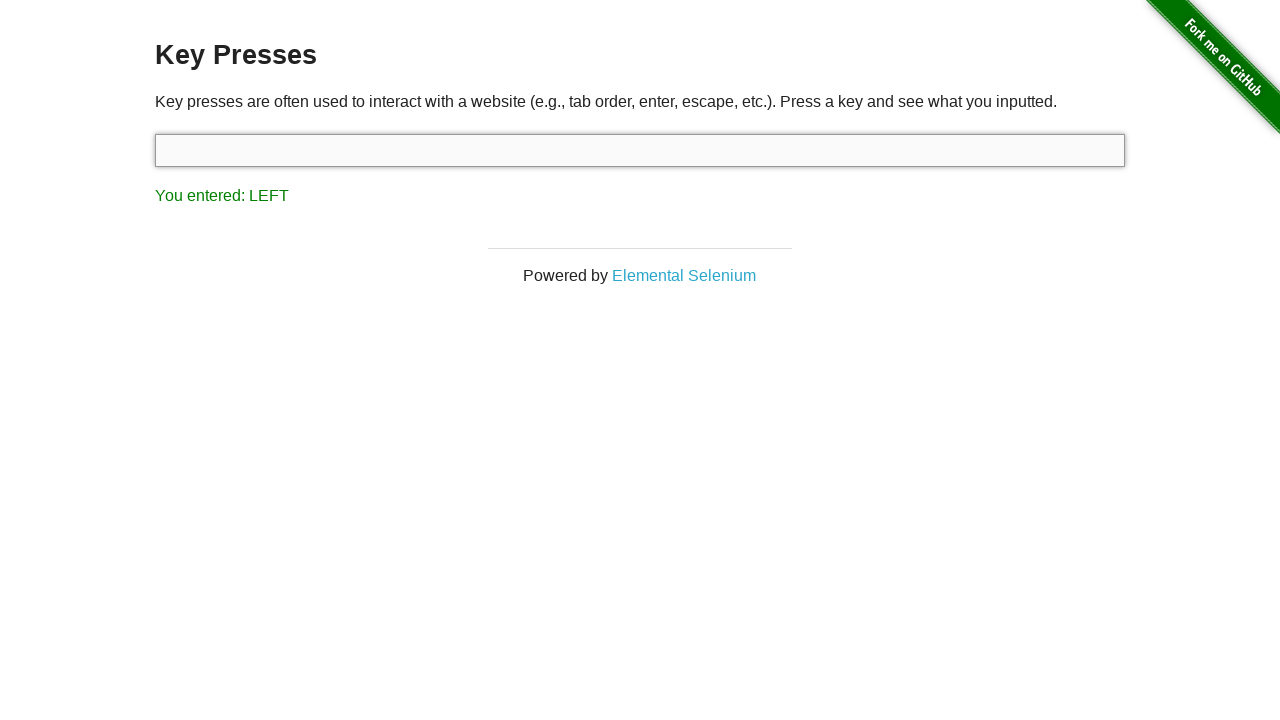

Verified Left arrow key press was detected and displayed
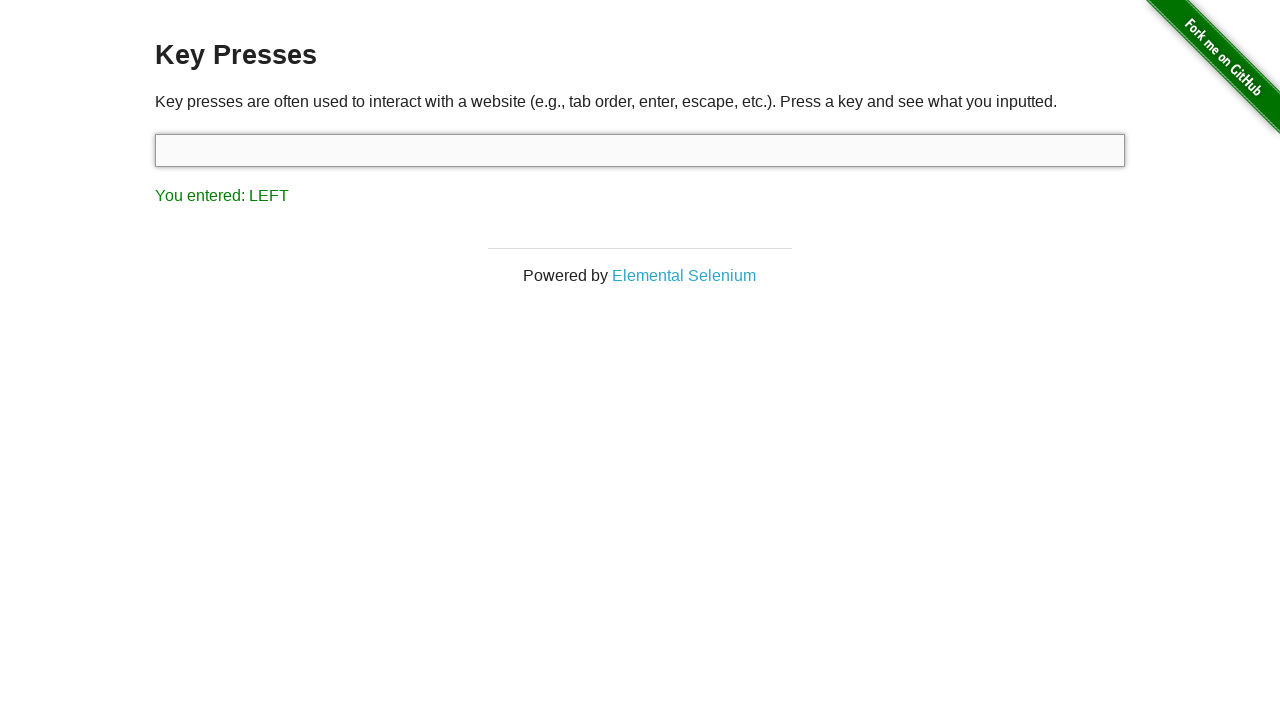

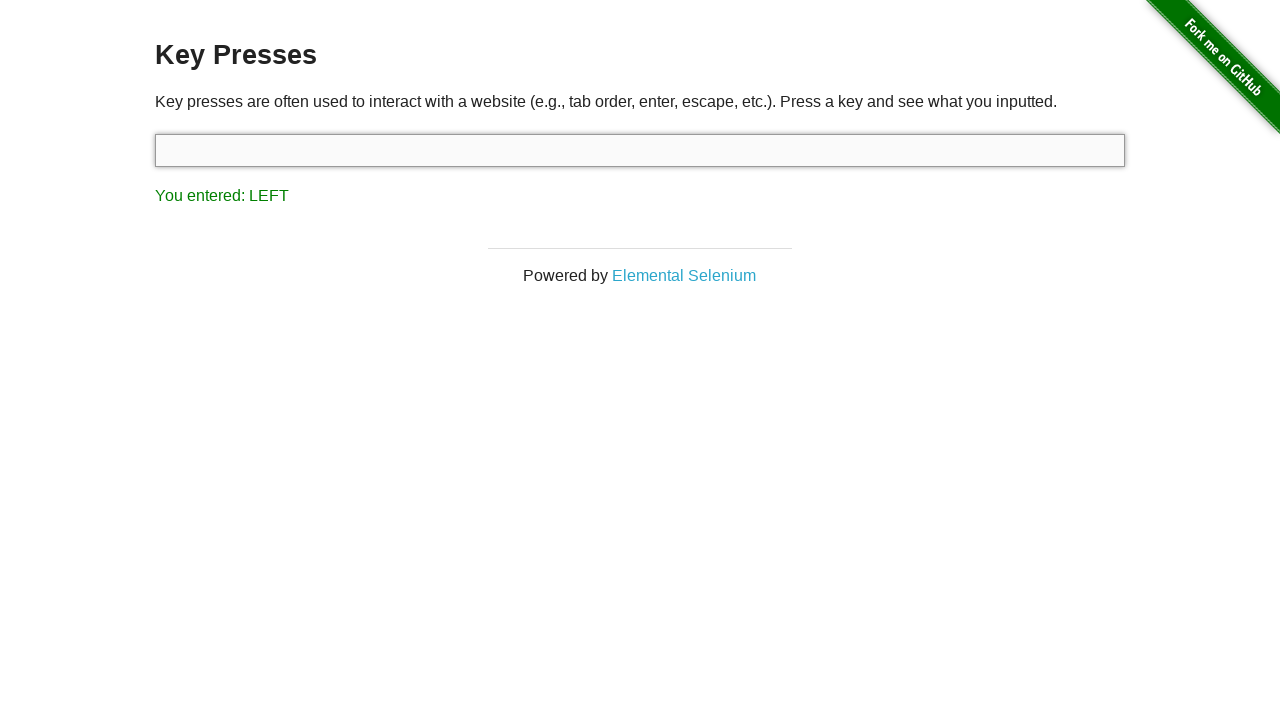